Tests mouse actions including click, double-click, right-click, modified clicks, and hover

Starting URL: https://bootswatch.com/darkly/

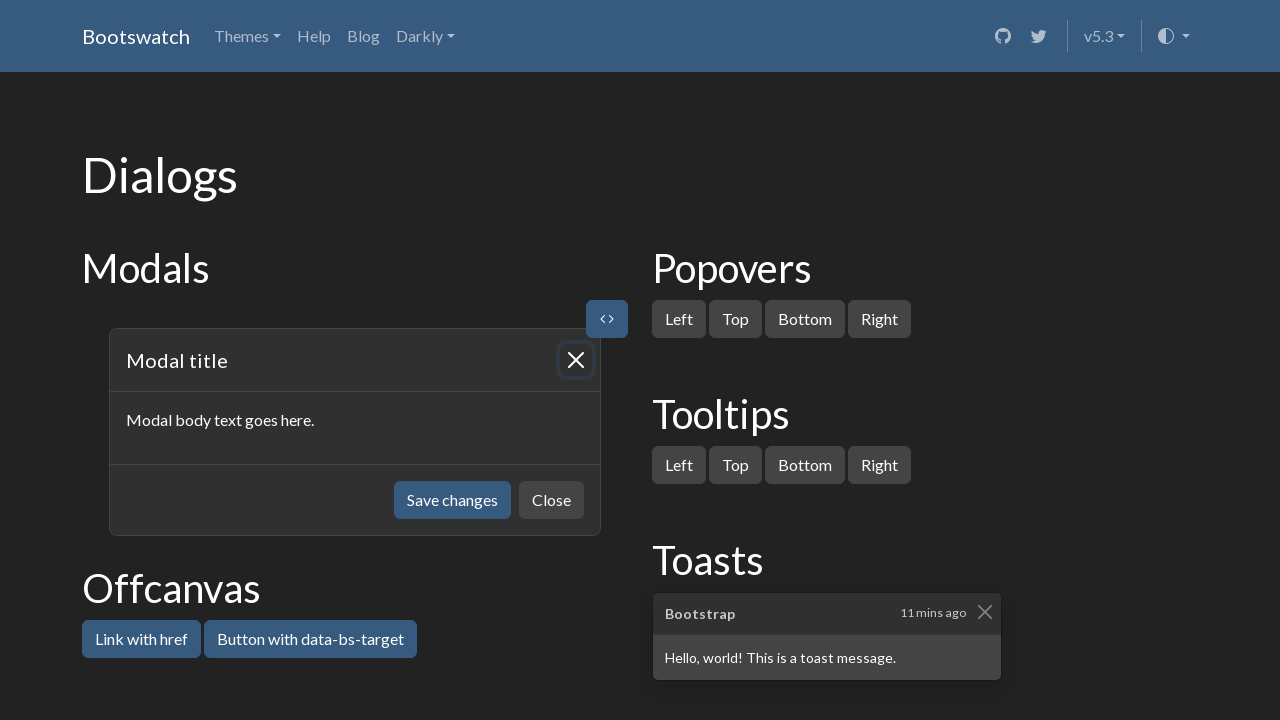

Located the Block button element
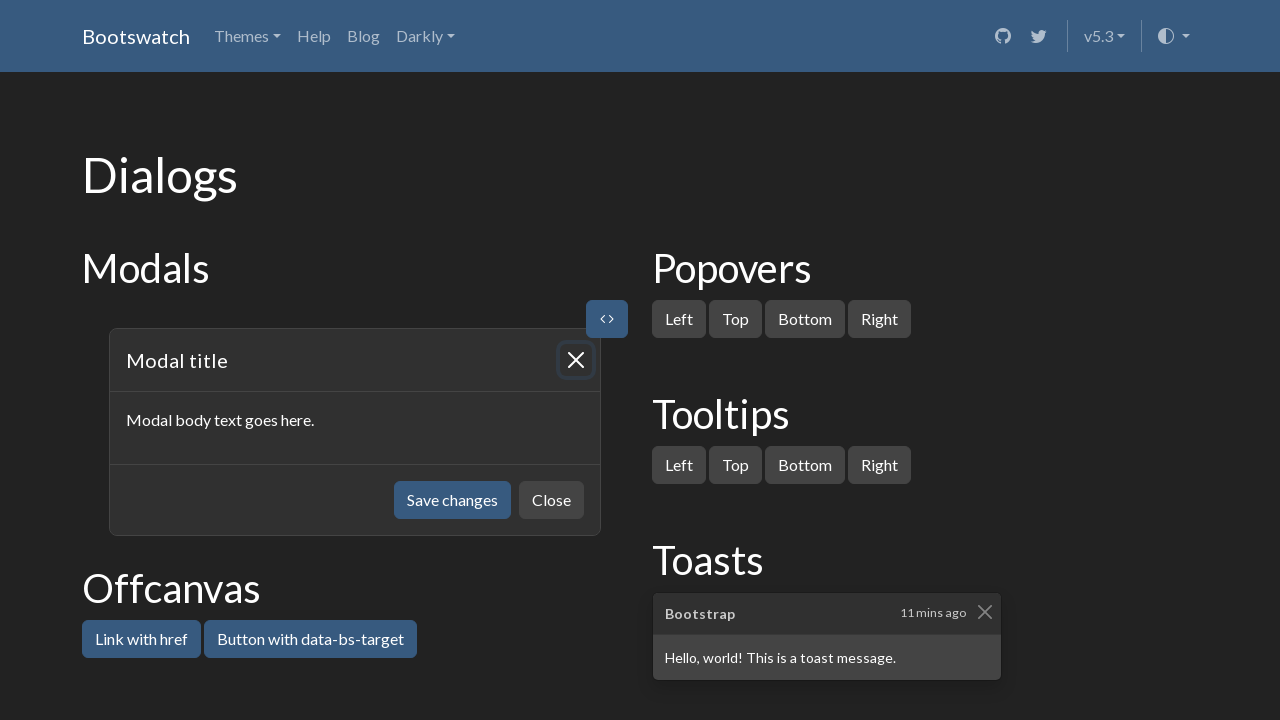

Highlighted the footer element
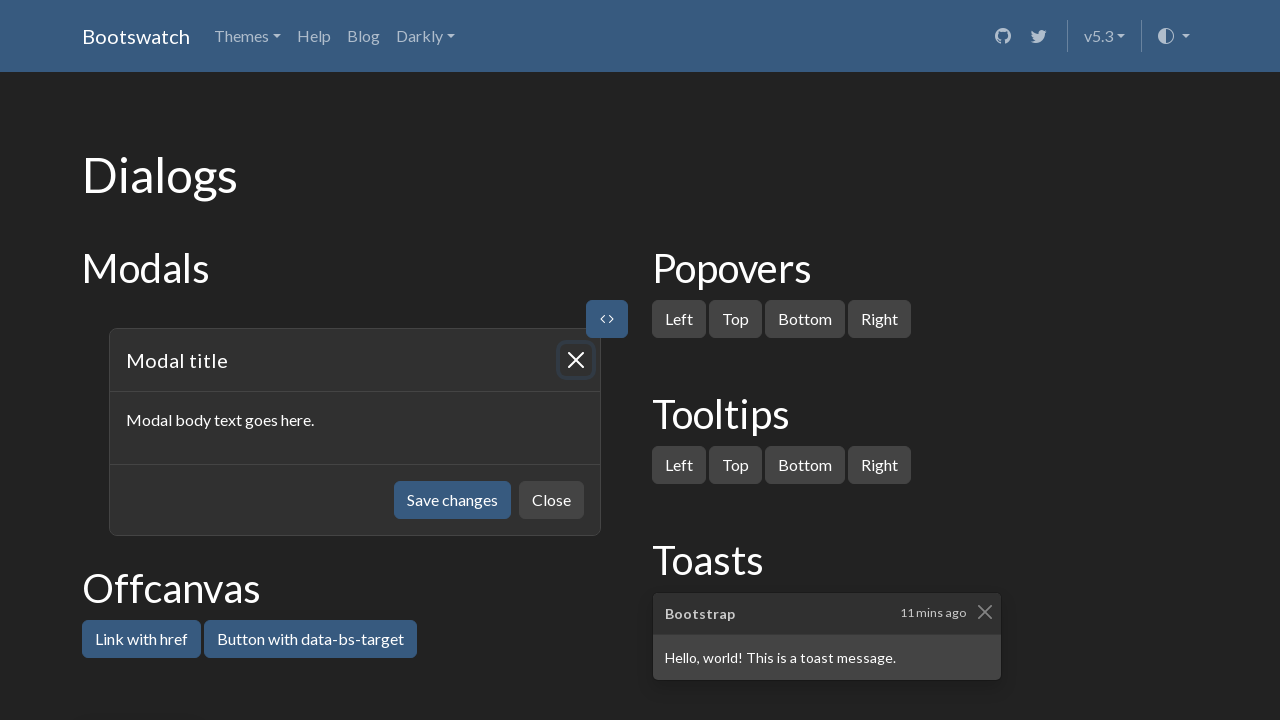

Performed single click on Block button at (972, 361) on internal:role=button[name="Block button"i] >> nth=0
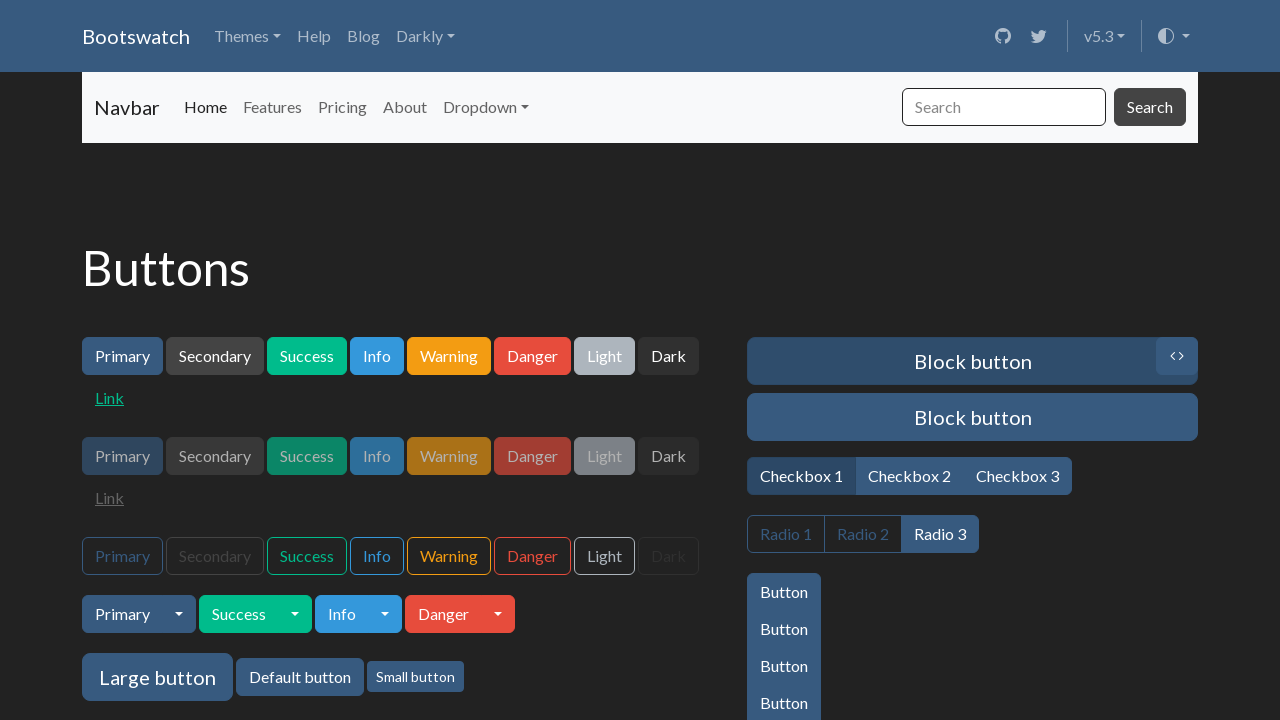

Performed double-click on Block button at (972, 361) on internal:role=button[name="Block button"i] >> nth=0
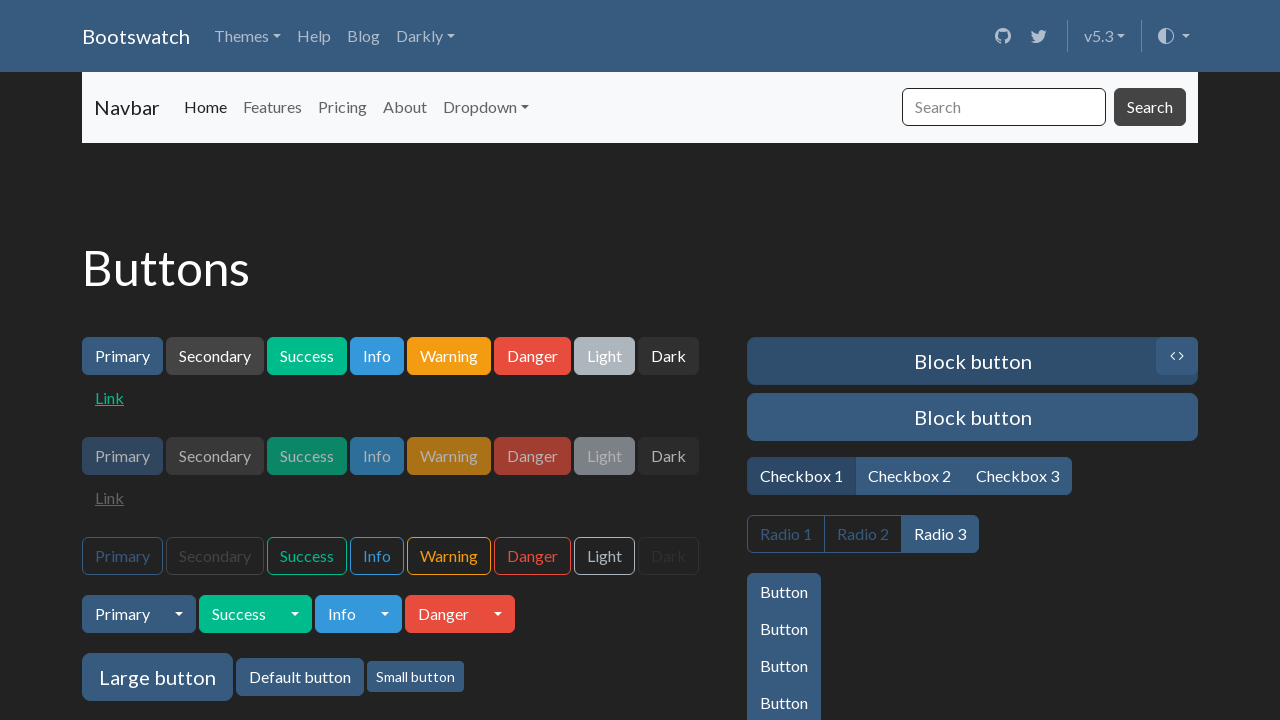

Performed double-click with 500ms delay on Block button at (972, 361) on internal:role=button[name="Block button"i] >> nth=0
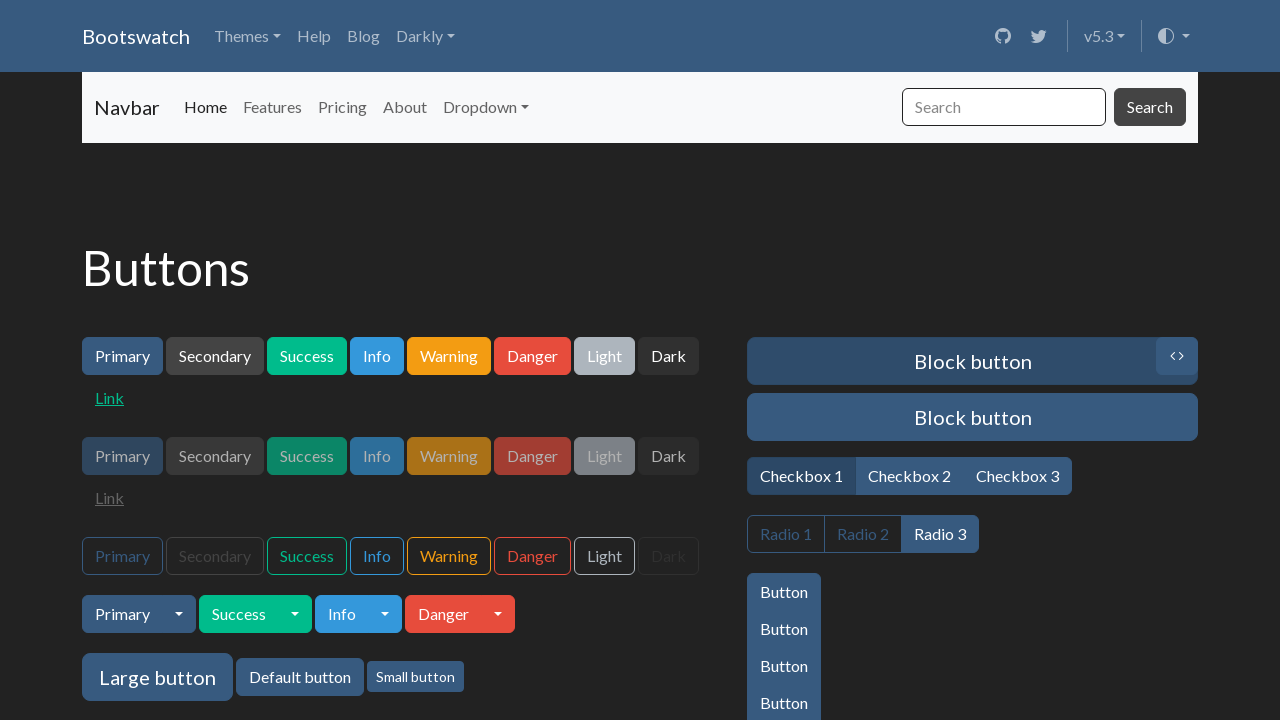

Performed right-click on Block button at (972, 361) on internal:role=button[name="Block button"i] >> nth=0
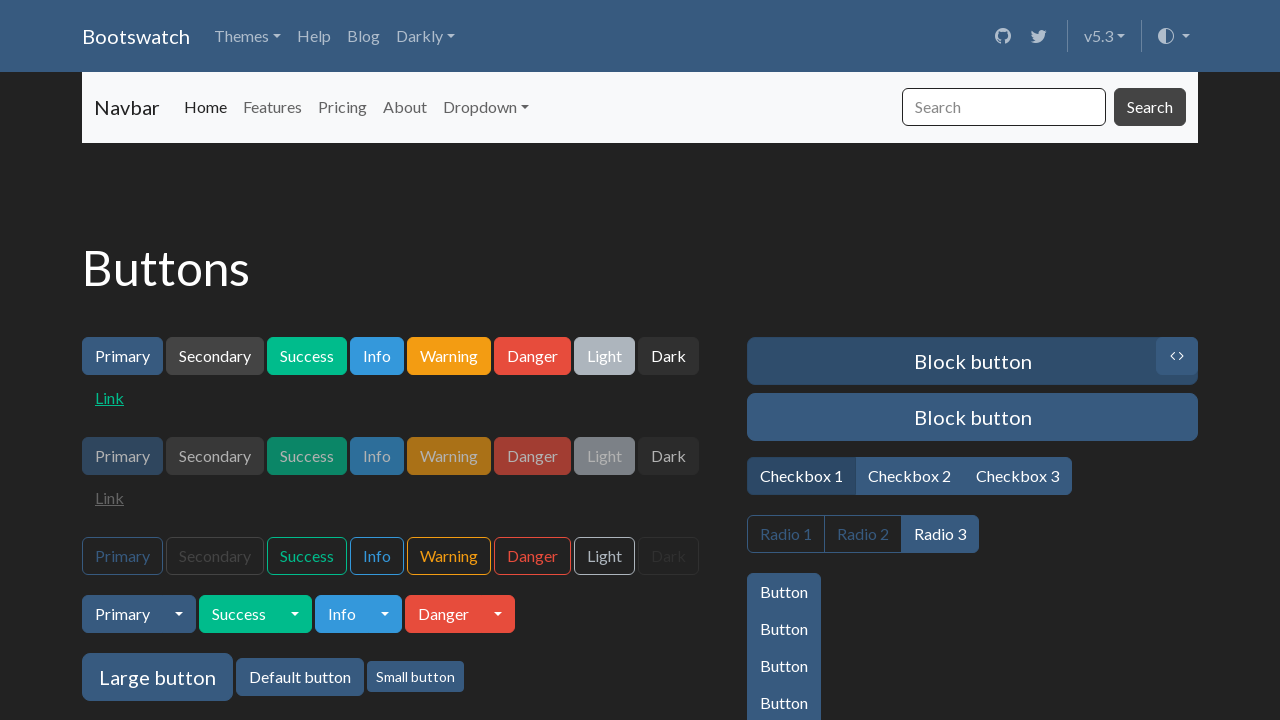

Performed click with Shift+Alt modifiers on Block button at (972, 361) on internal:role=button[name="Block button"i] >> nth=0
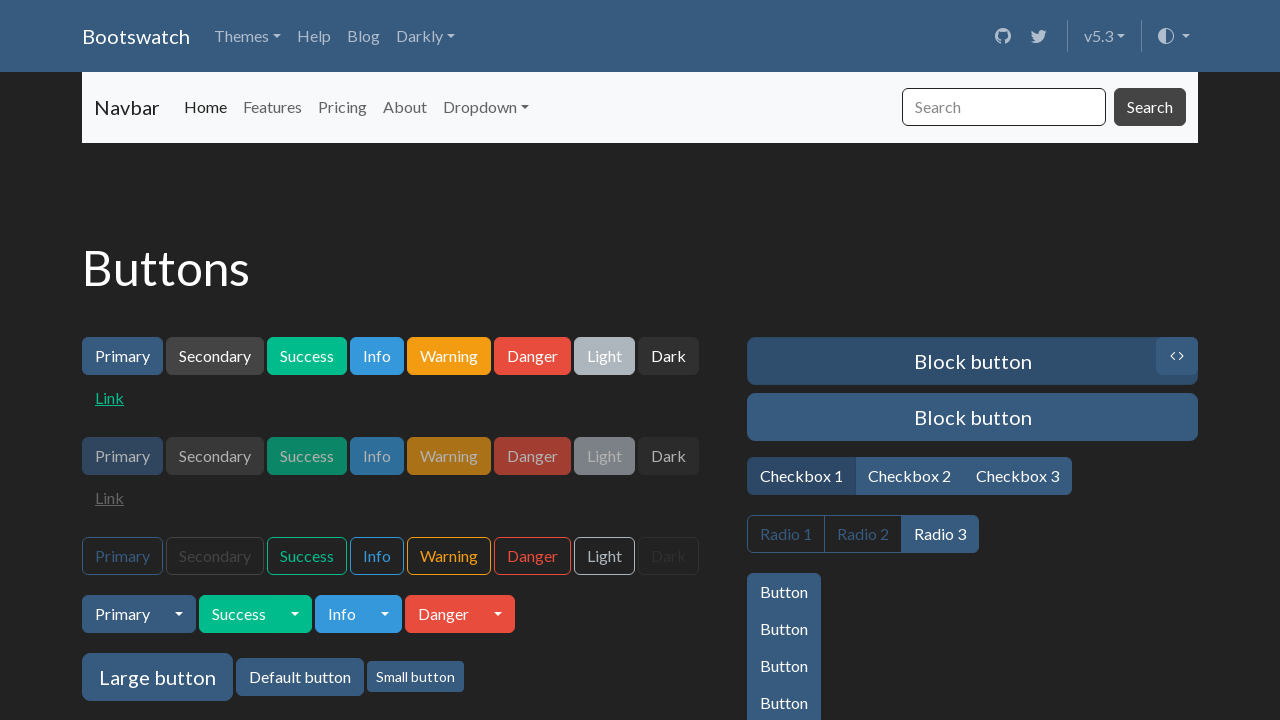

Located the outline primary button element
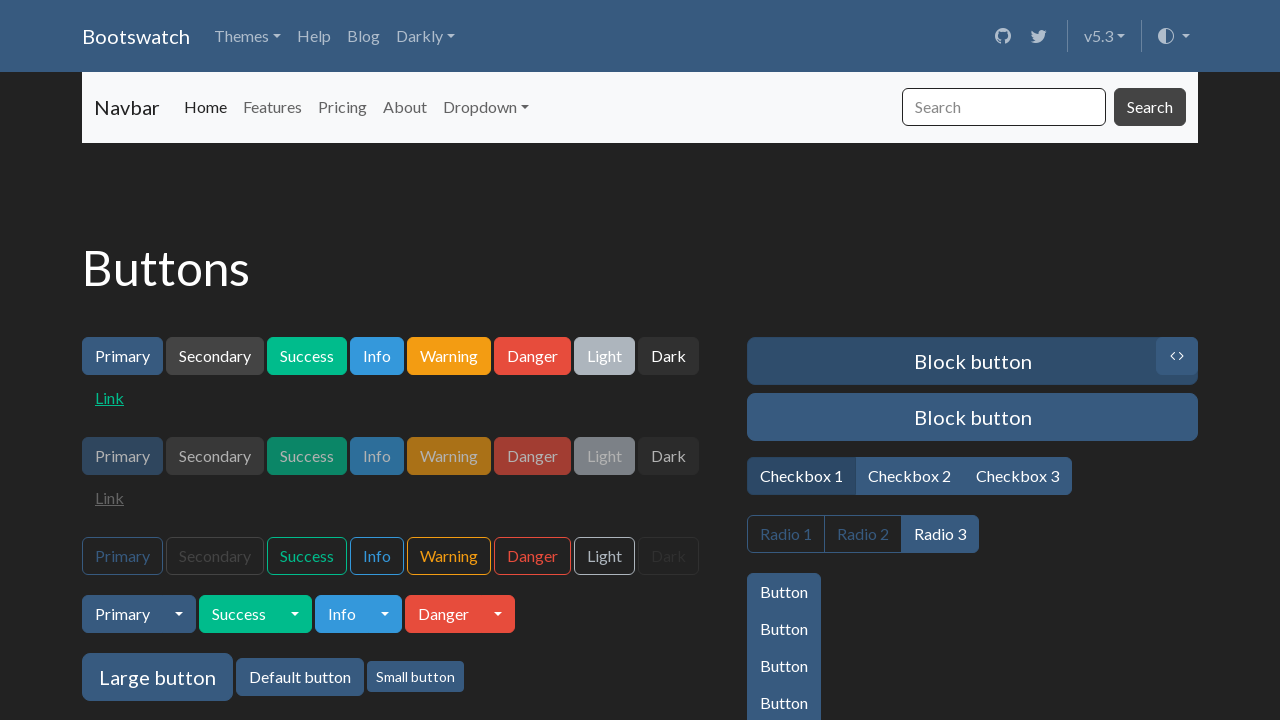

Hovered over the outline primary button at (122, 556) on button.btn-outline-primary
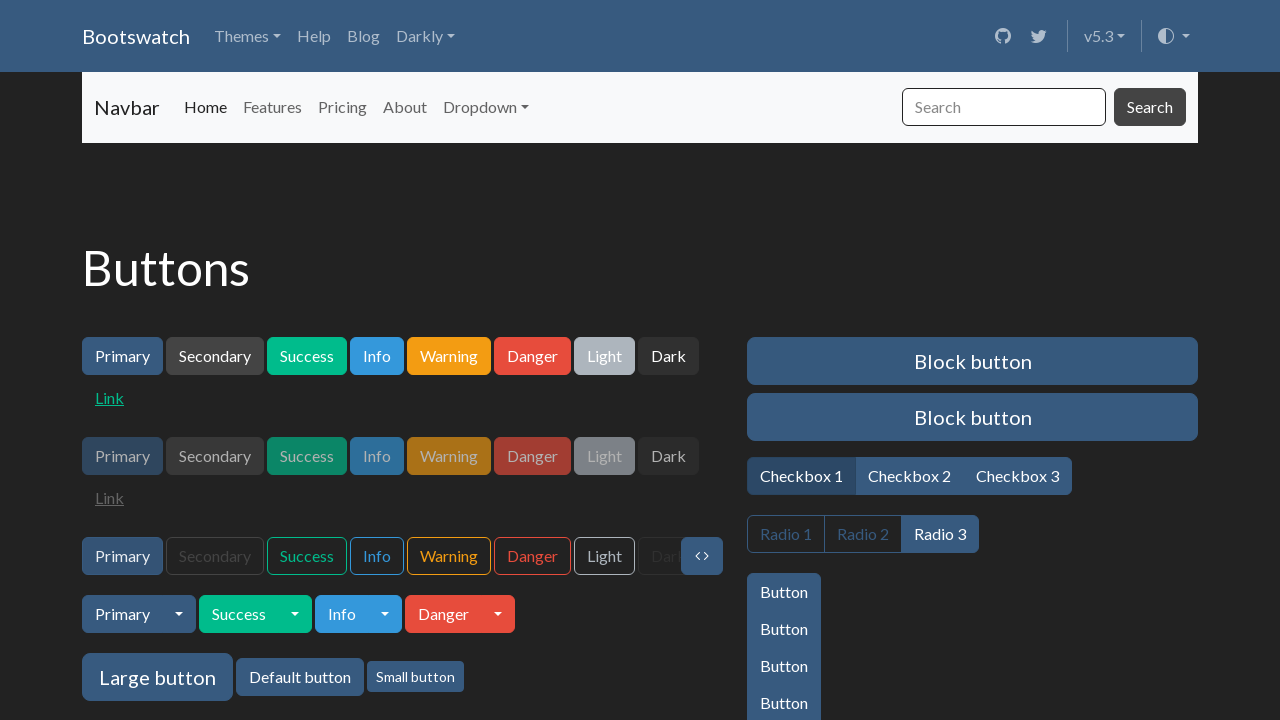

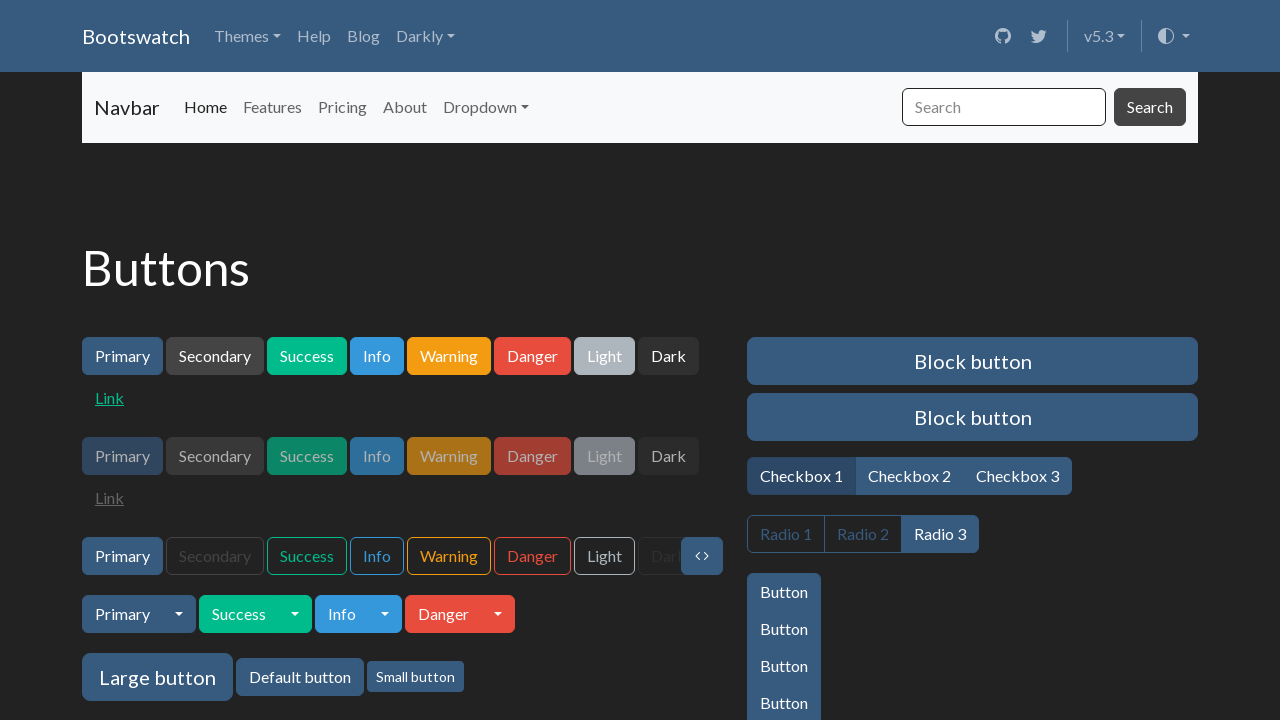